Tests the admin Add Customer functionality by filling out customer details form in the demo banking application

Starting URL: https://www.globalsqa.com/angularJs-protractor/BankingProject/#/login

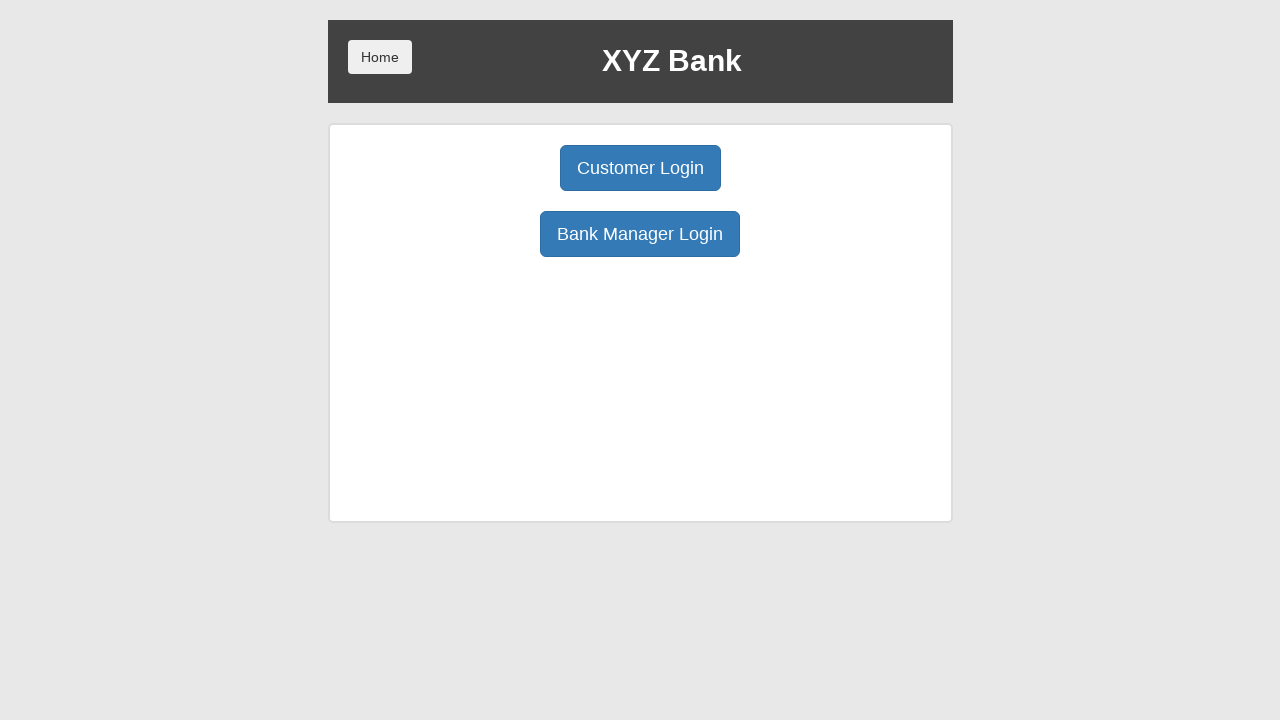

Clicked Bank Manager Login button at (640, 234) on internal:role=button[name="Bank Manager Login"i]
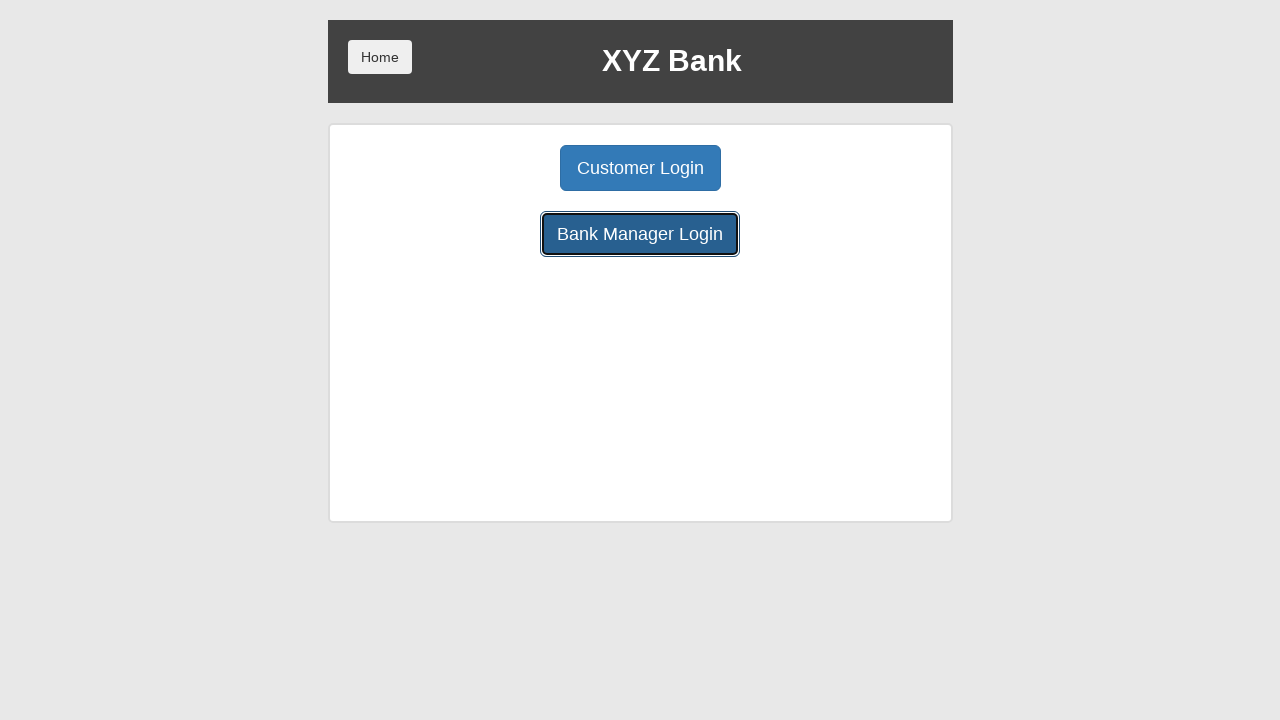

Clicked Add Customer button at (502, 168) on internal:role=button[name="Add Customer"i]
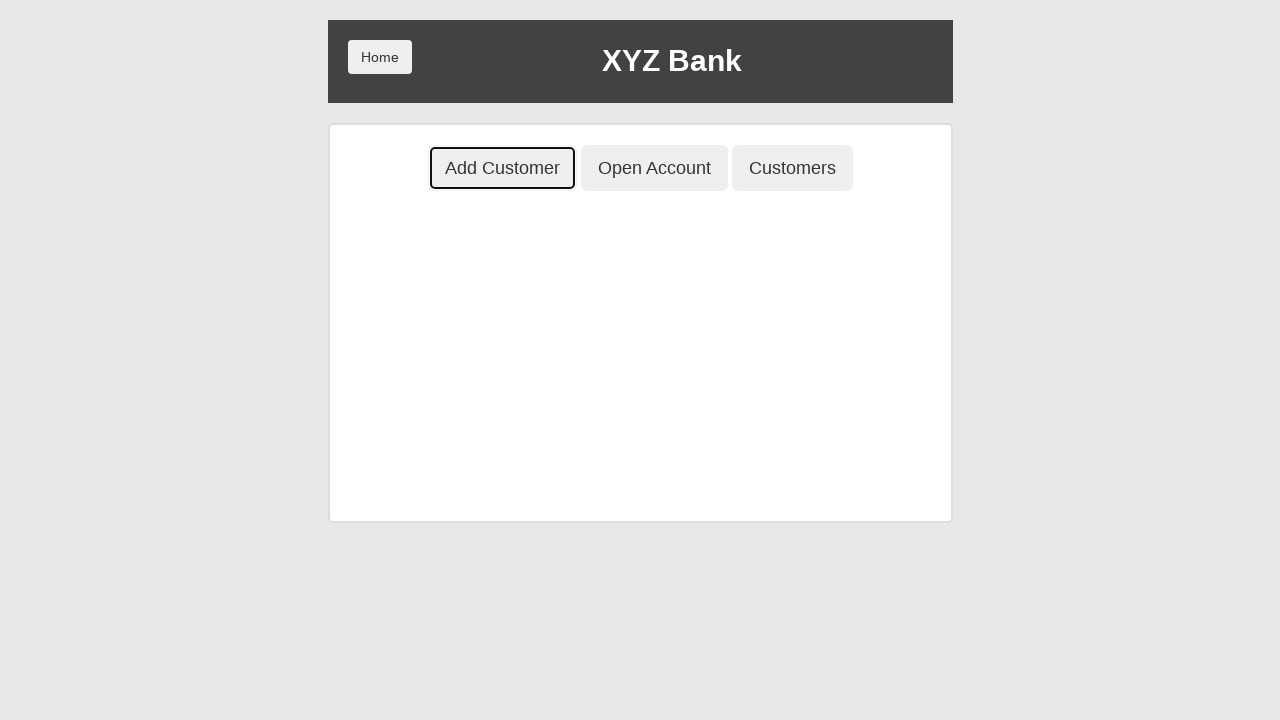

Filled First Name field with 'John' on internal:attr=[placeholder="First Name"i]
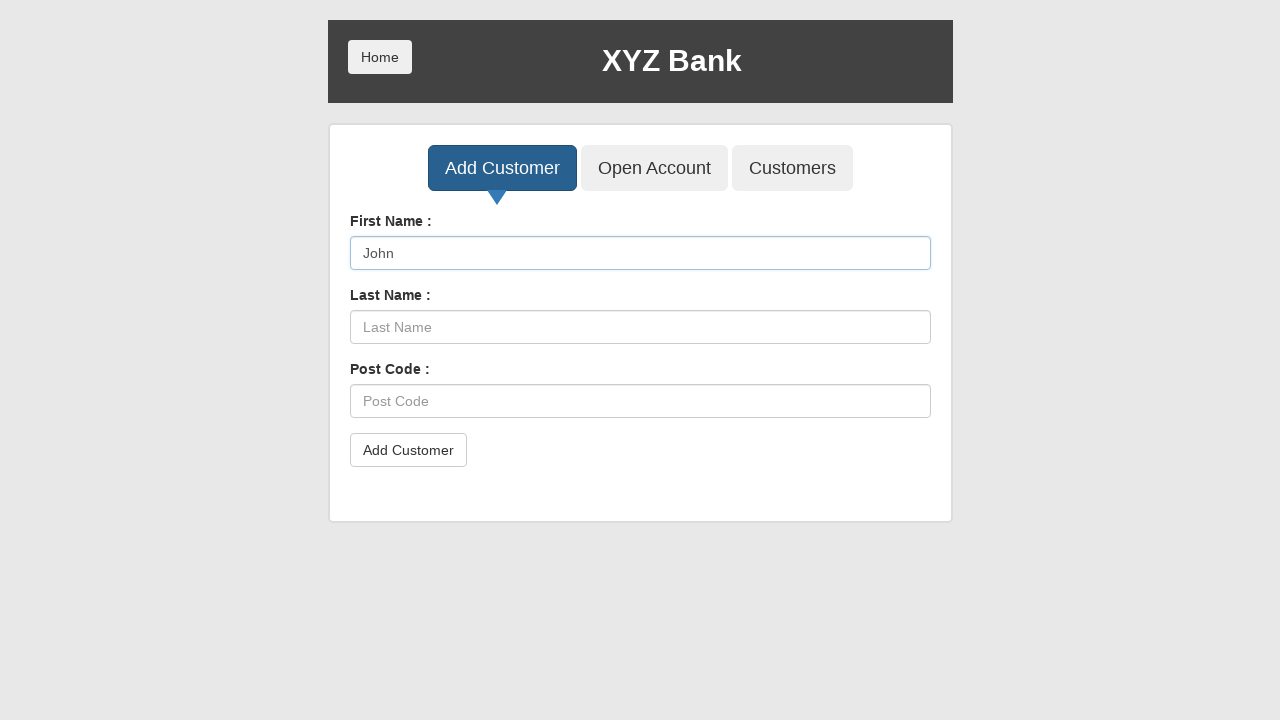

Filled Last Name field with 'Smith' on internal:attr=[placeholder="Last Name"i]
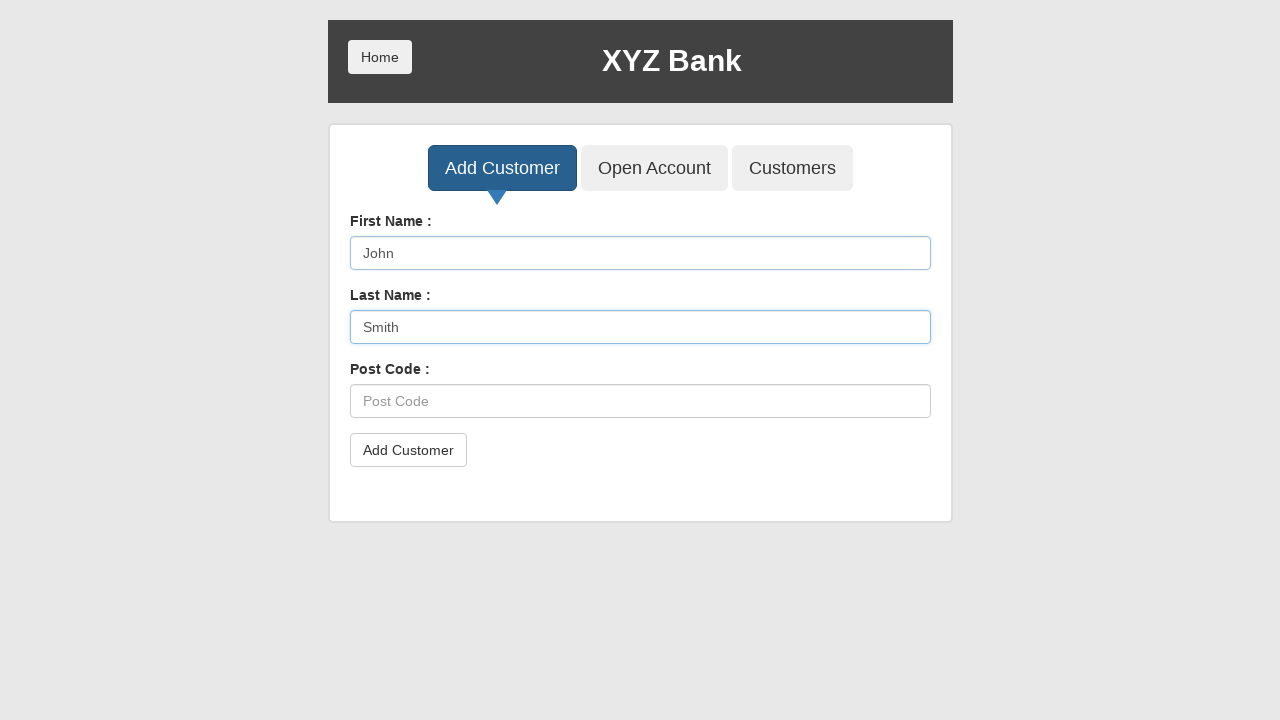

Filled Post Code field with '39000' on internal:attr=[placeholder="Post Code"i]
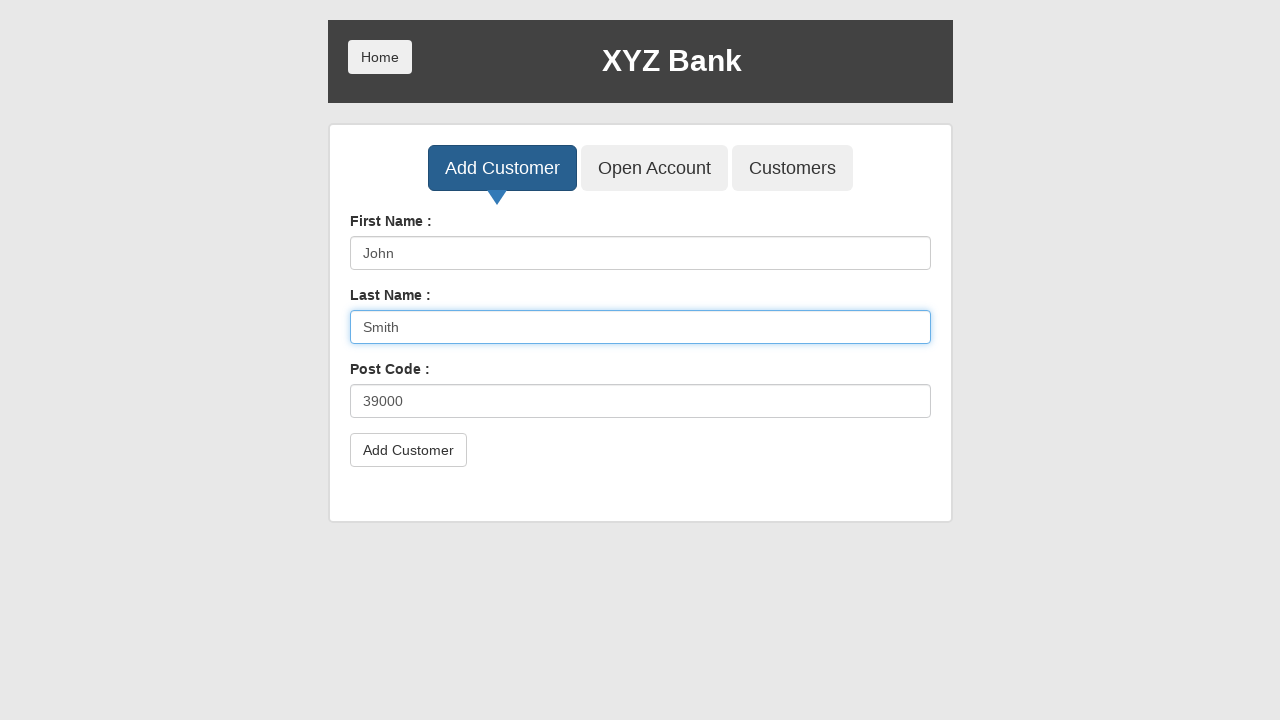

Clicked Add Customer submit button at (502, 168) on internal:role=button[name="Add Customer"i] >> nth=0
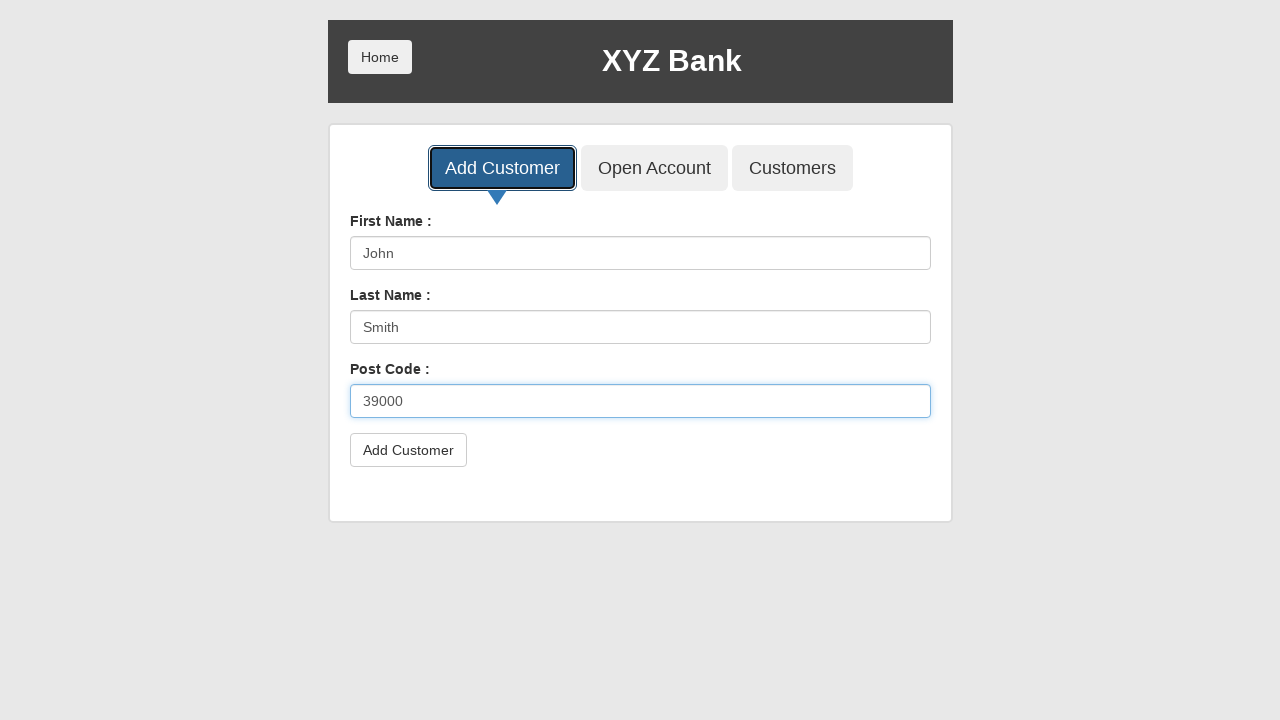

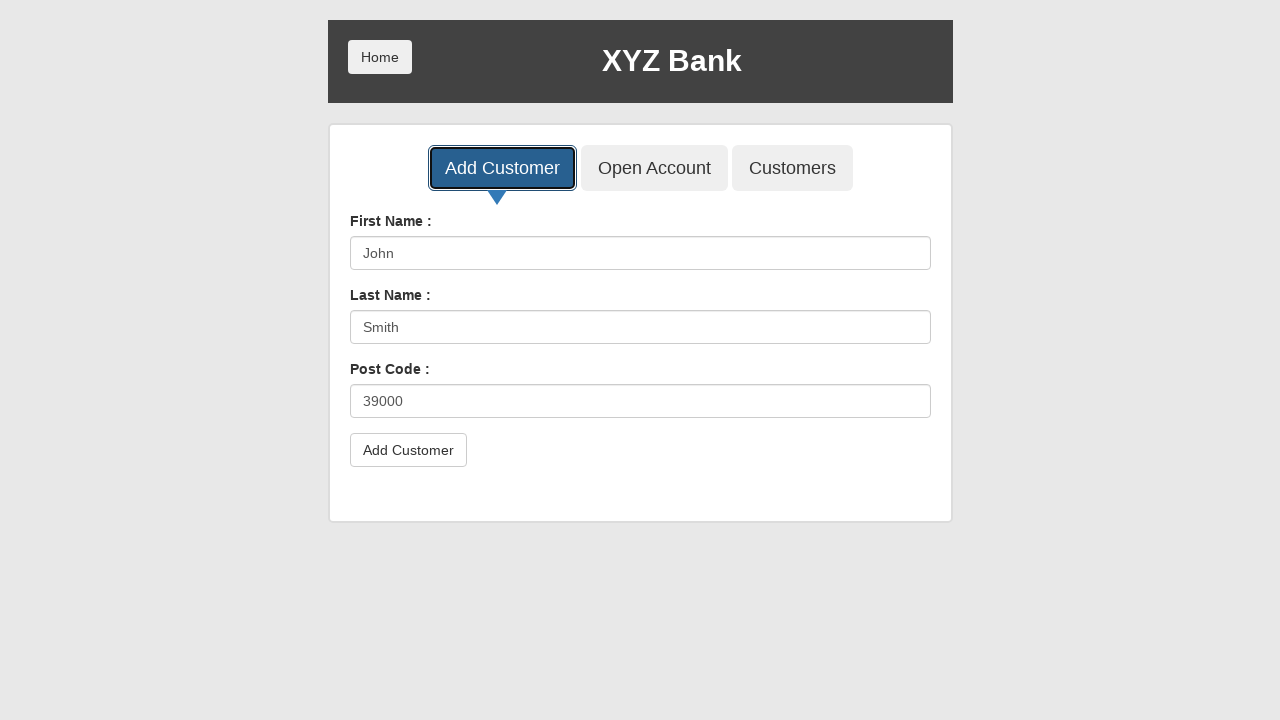